Locates a link containing partial text "Request" and retrieves its text

Starting URL: https://demoqa.com/links

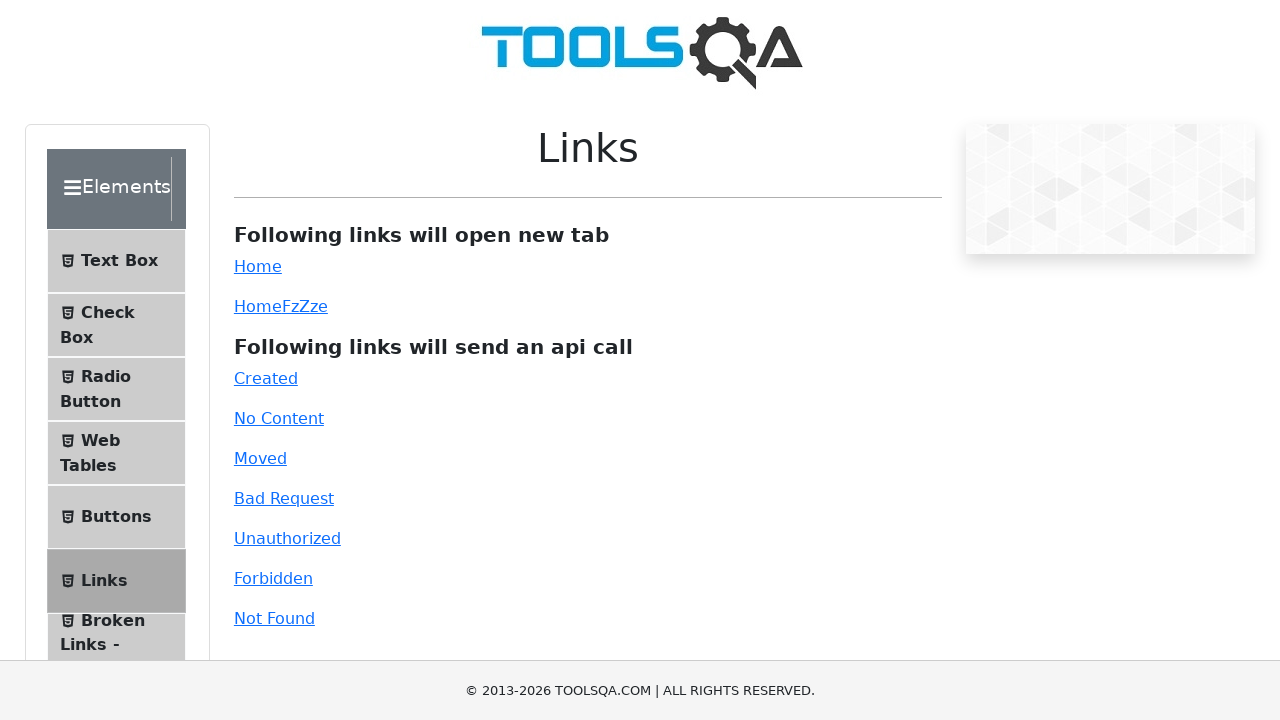

Navigated to https://demoqa.com/links
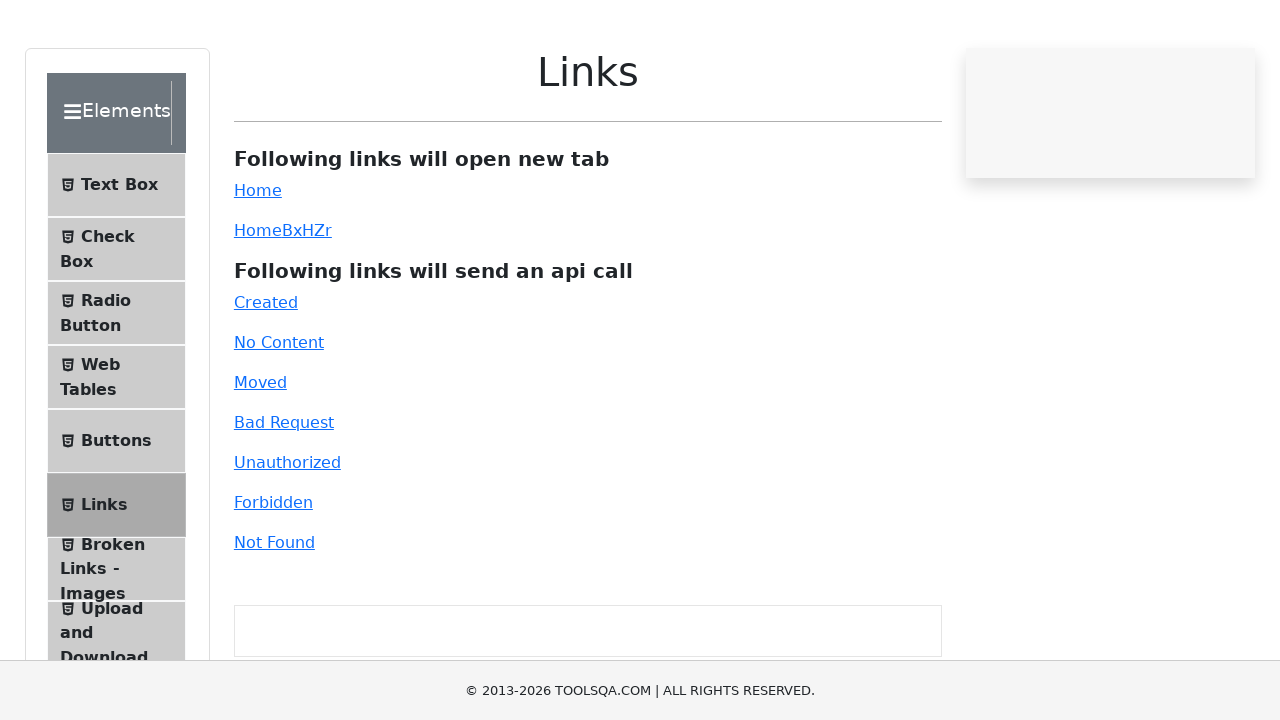

Located link containing partial text 'Request' and retrieved its text content
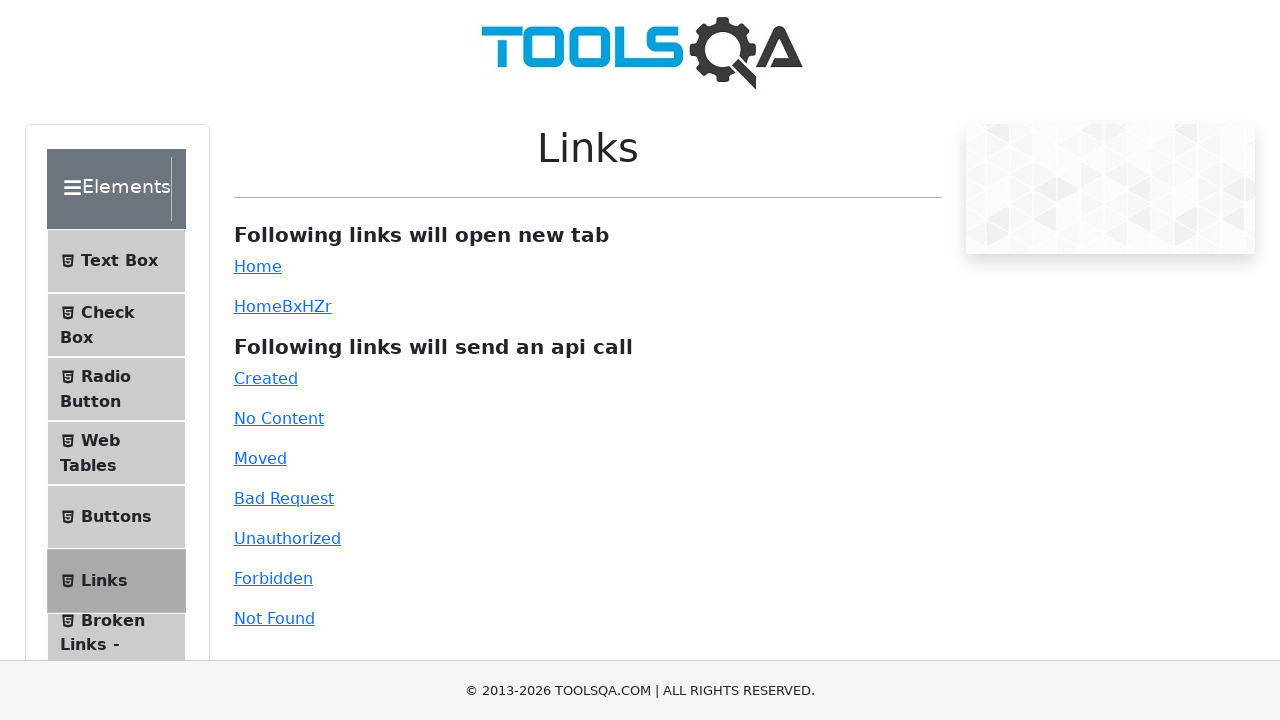

Printed link text: Bad Request
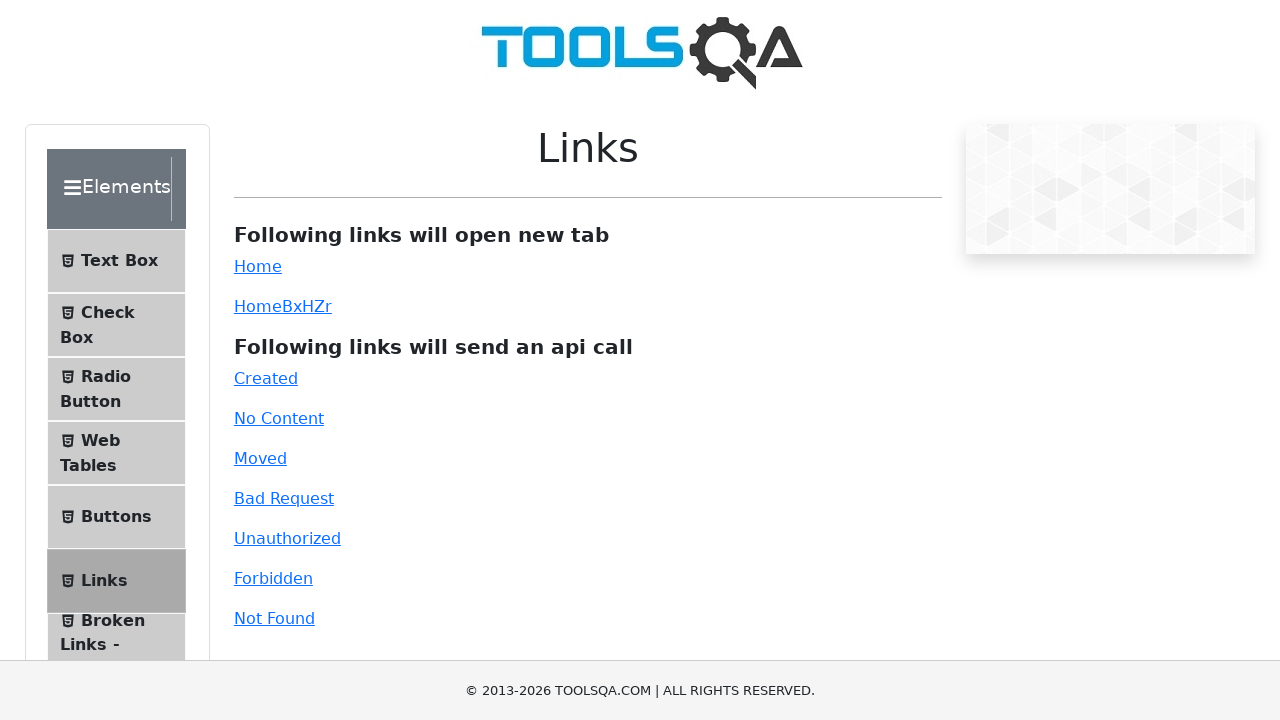

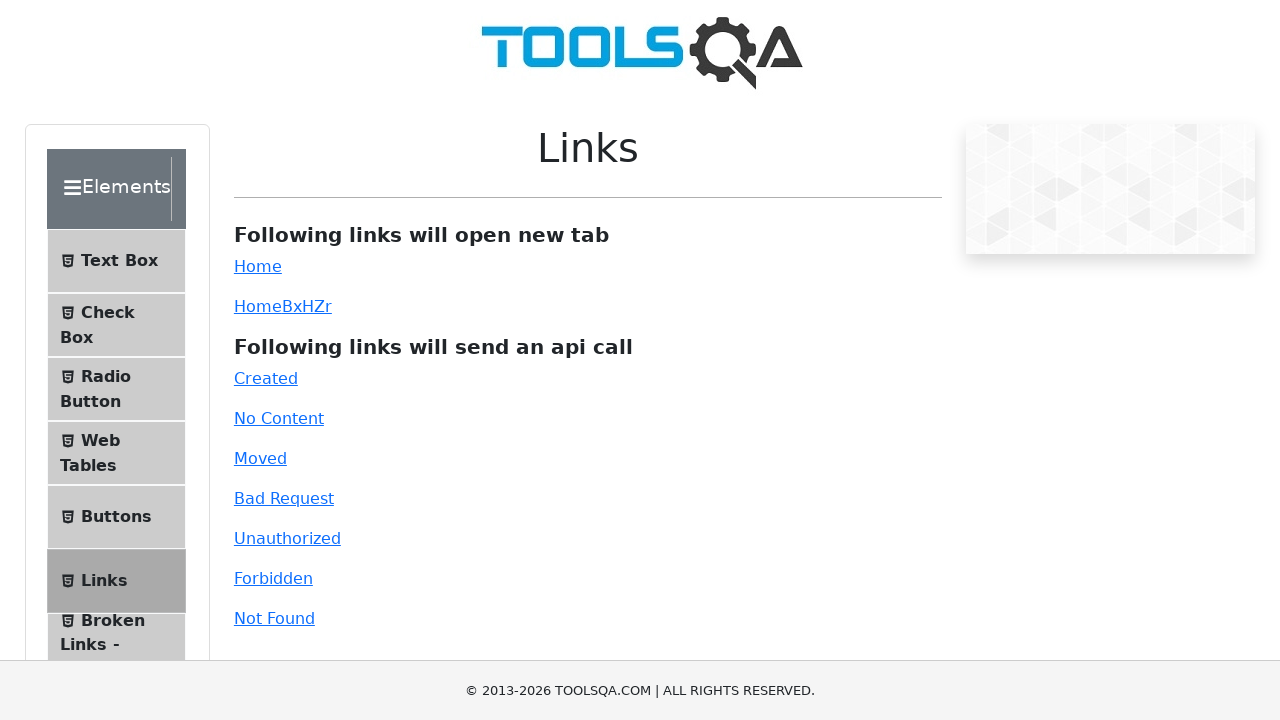